Tests browser navigation functionality including page refresh, clicking a link, navigating back, navigating forward, and navigating to a different URL on the-internet.herokuapp.com test site.

Starting URL: http://the-internet.herokuapp.com/

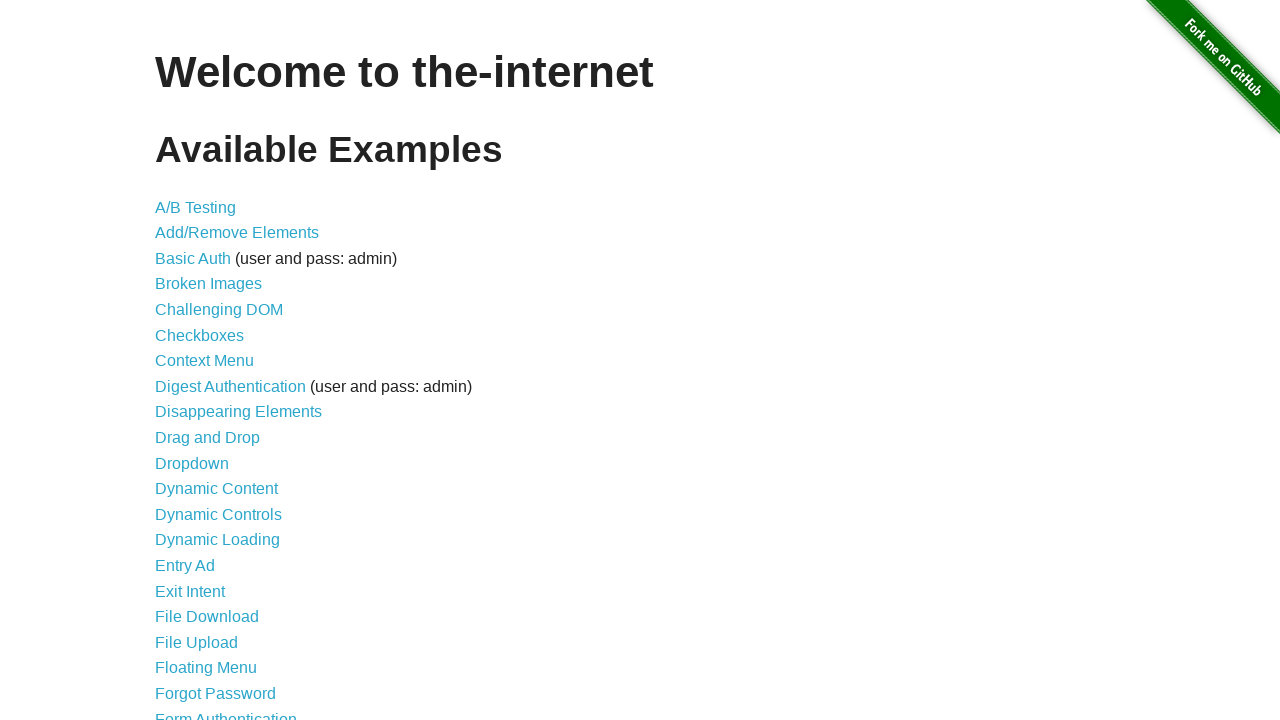

Refreshed the current page
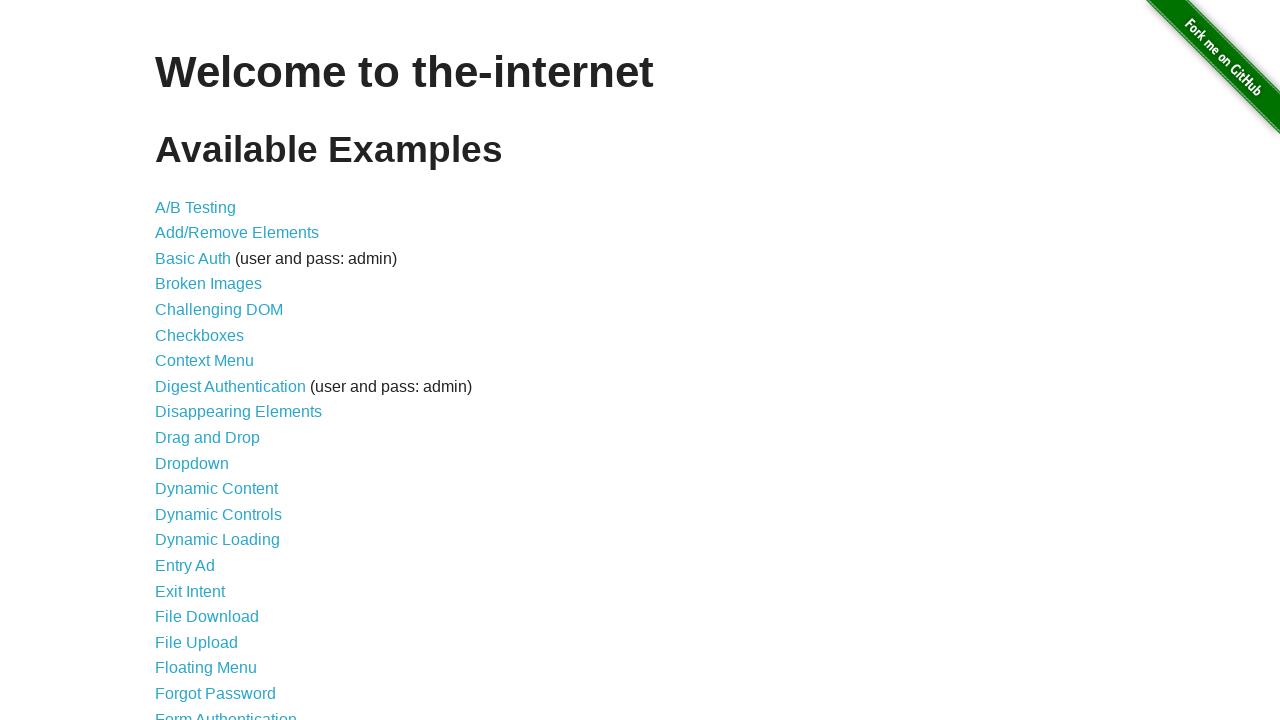

Clicked on 'A/B Testing' link at (196, 207) on text=A/B Testing
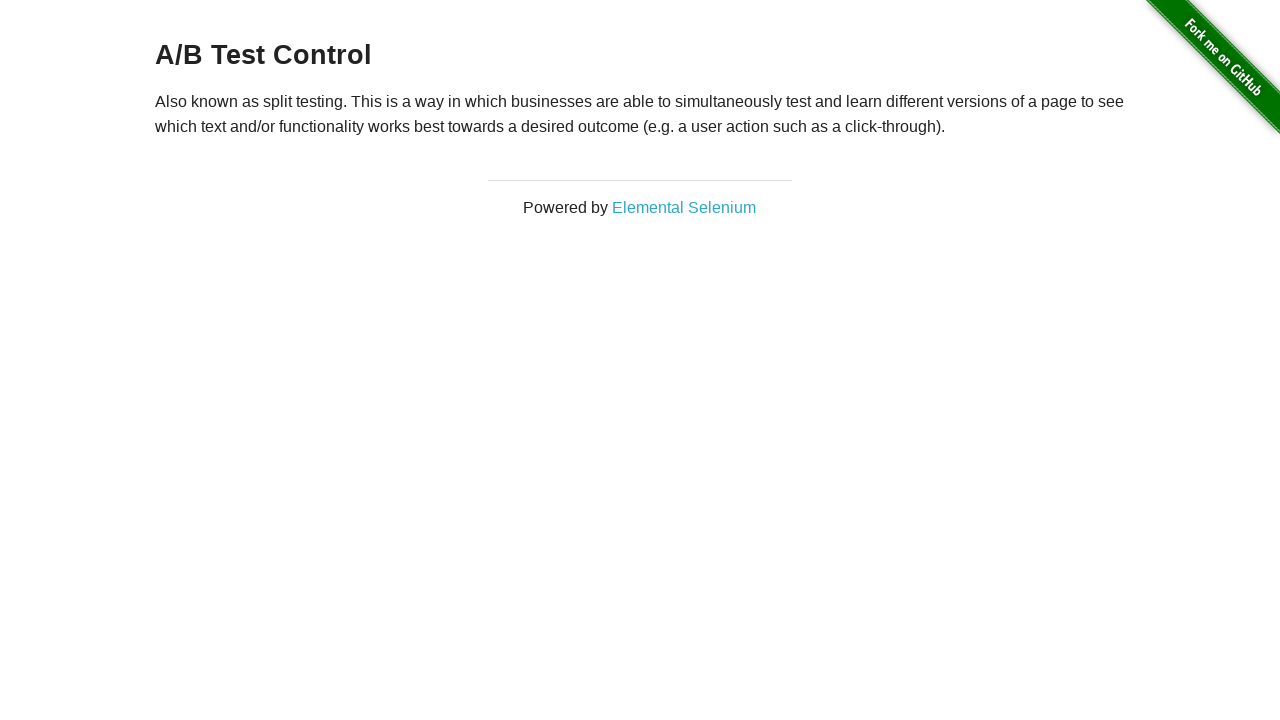

A/B Testing page loaded
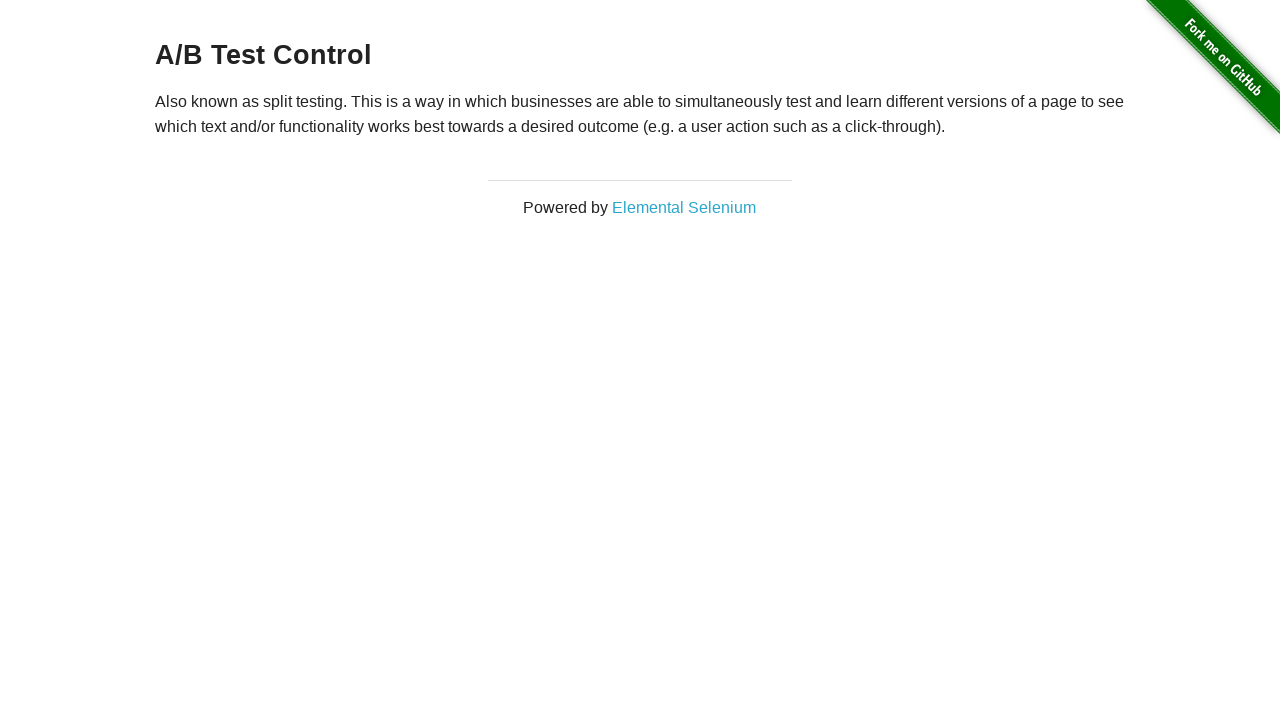

Navigated back to the main page
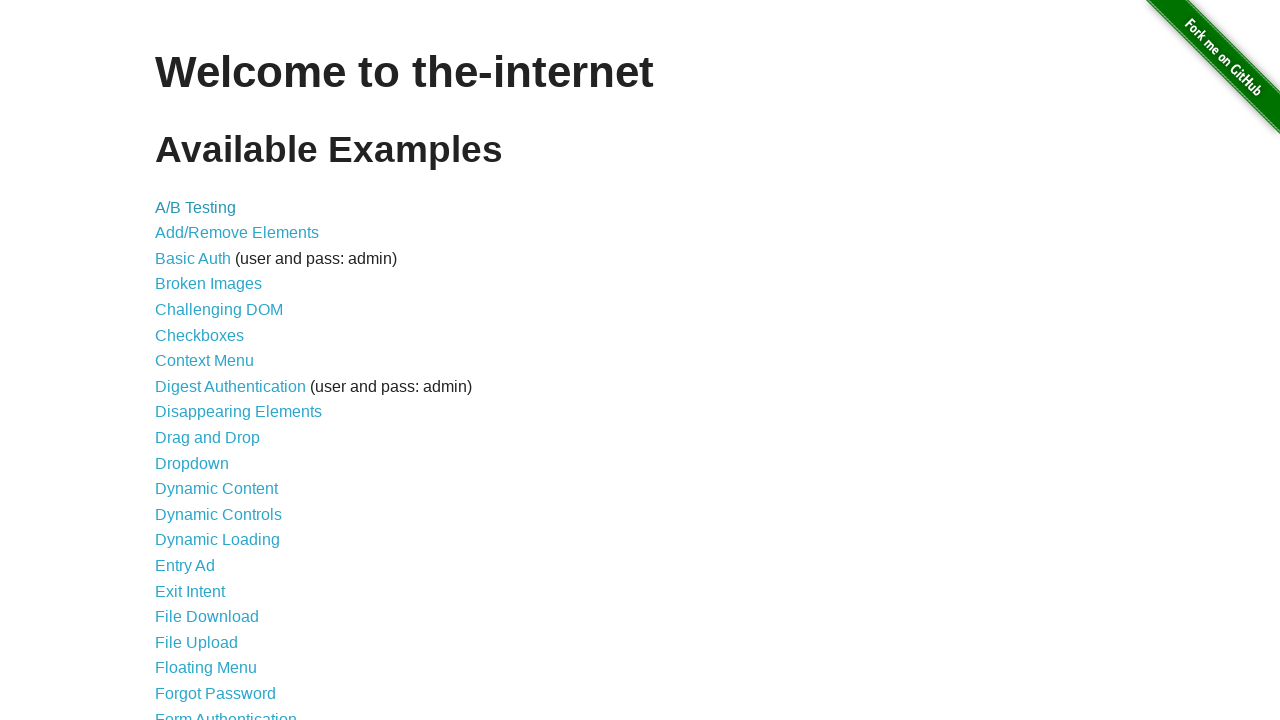

Main page loaded after navigation back
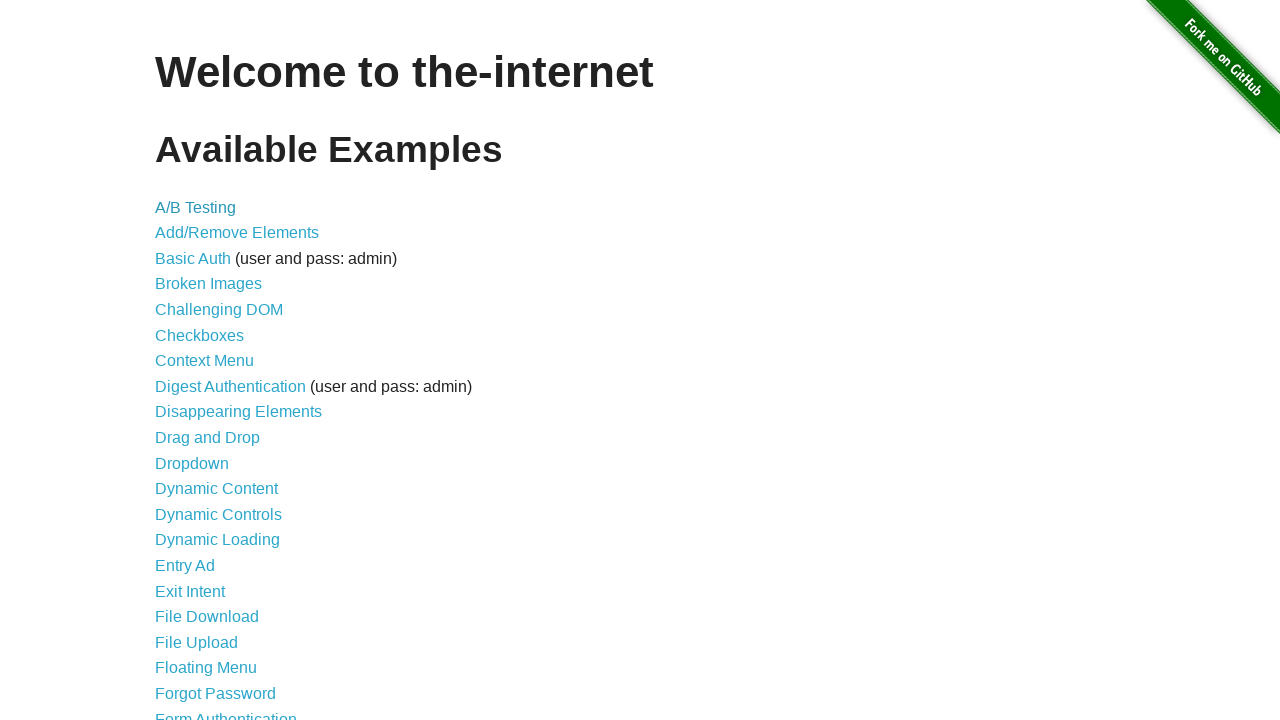

Navigated forward to A/B Testing page
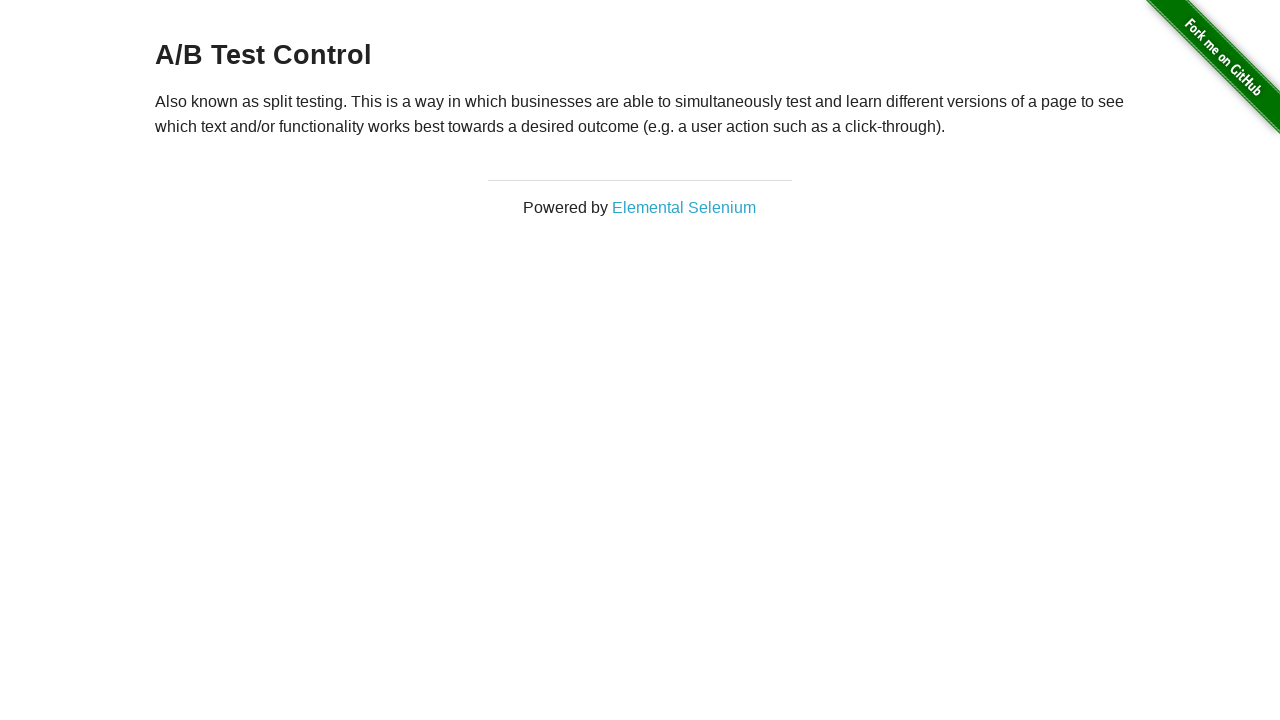

A/B Testing page loaded after navigation forward
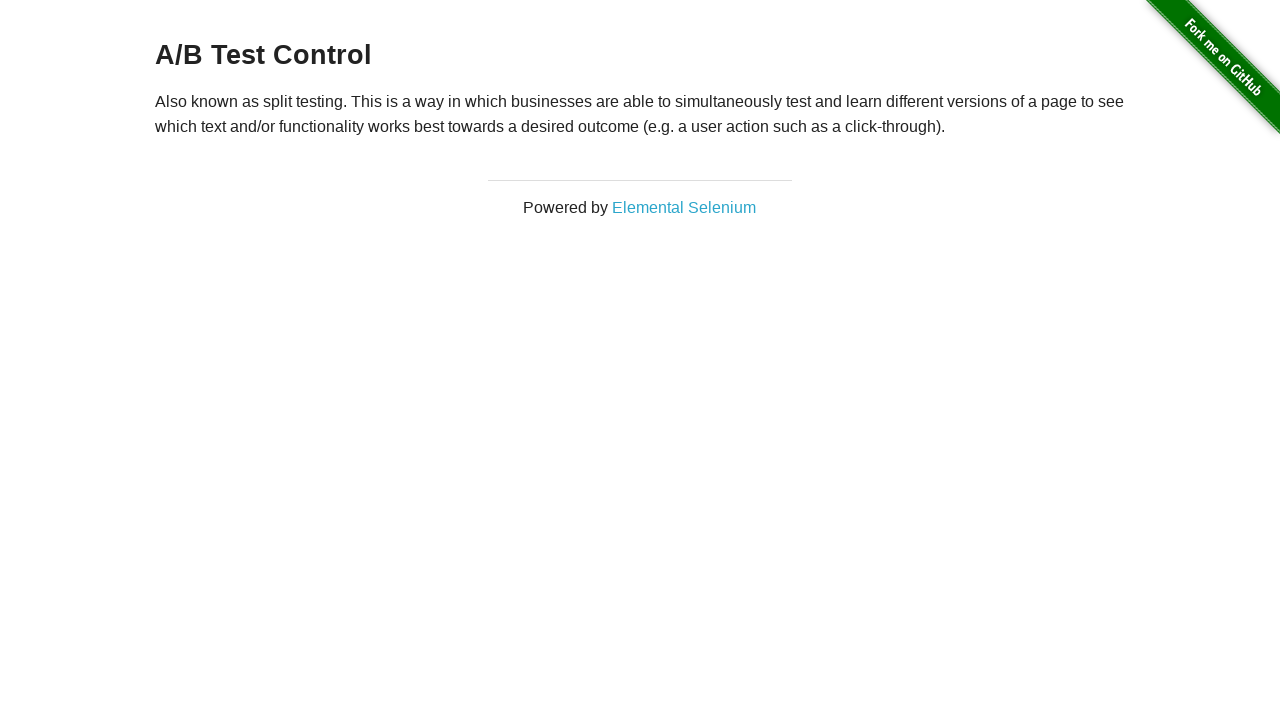

Navigated to broken images page
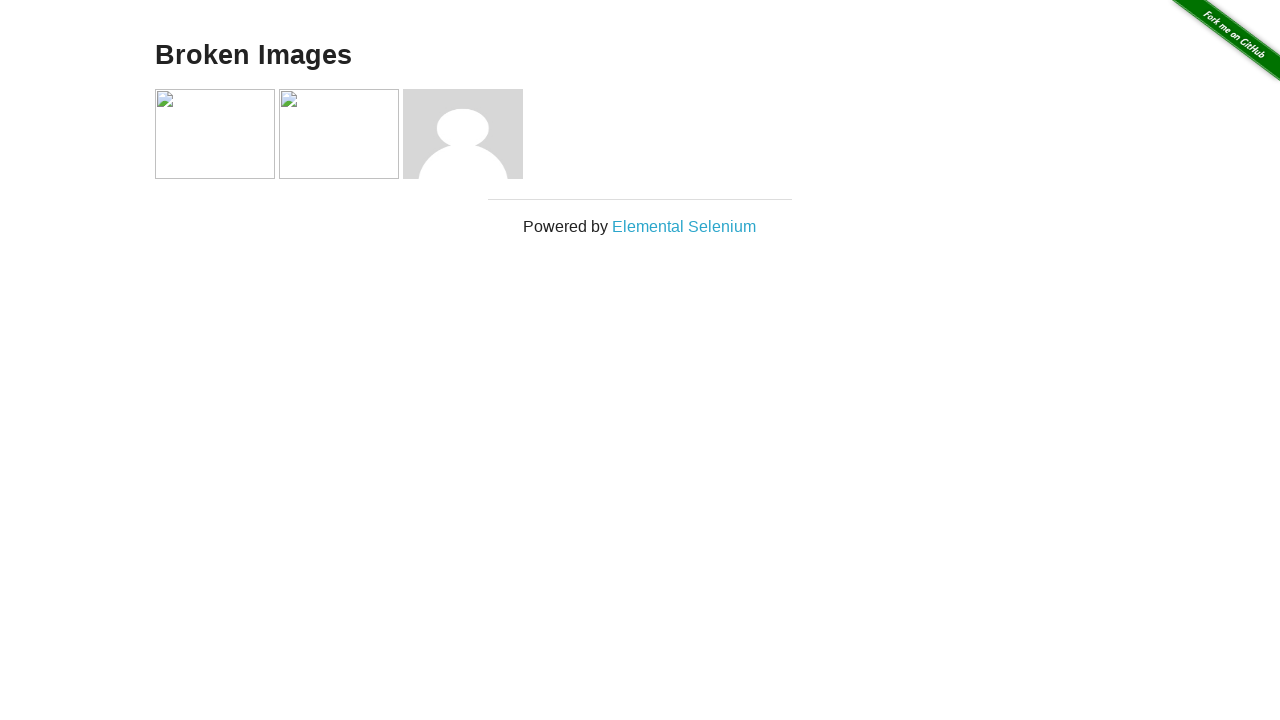

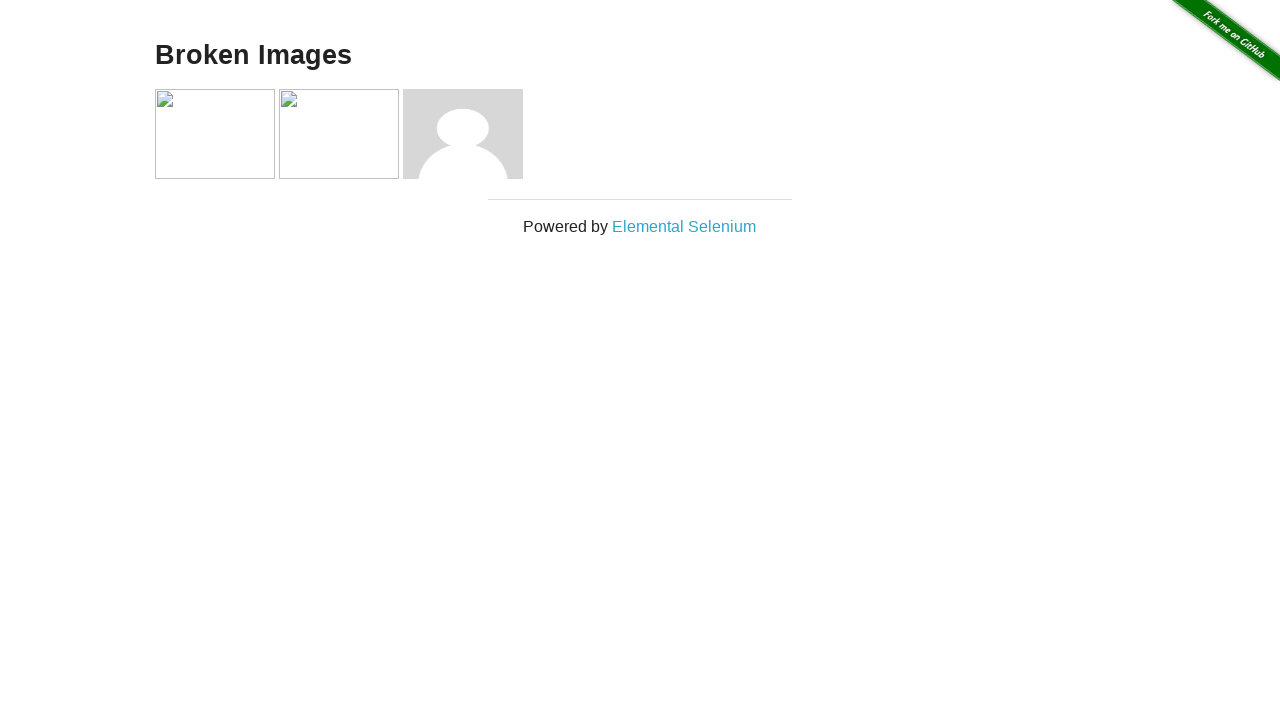